Tests dropdown selection functionality by interacting with a select element and choosing an option by index

Starting URL: https://www.globalsqa.com/demo-site/select-dropdown-menu/

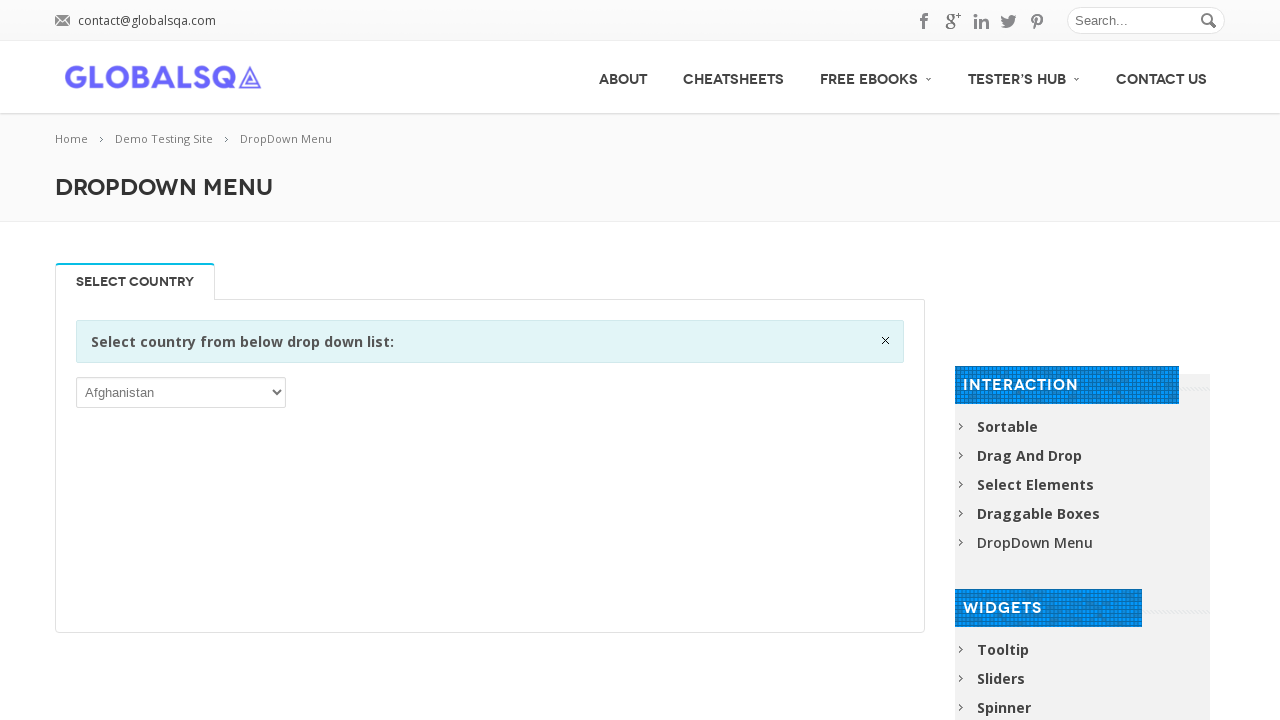

Located the first select element on the page
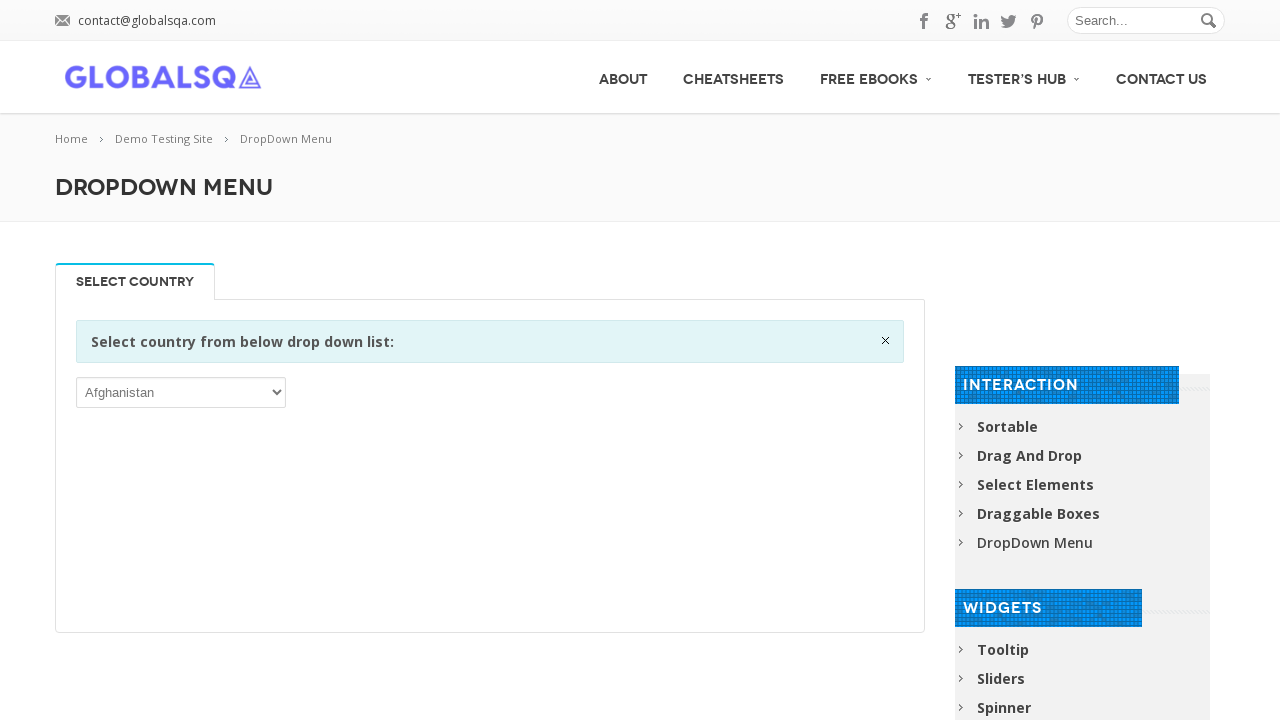

Selected option at index 23 from the dropdown menu on select >> nth=0
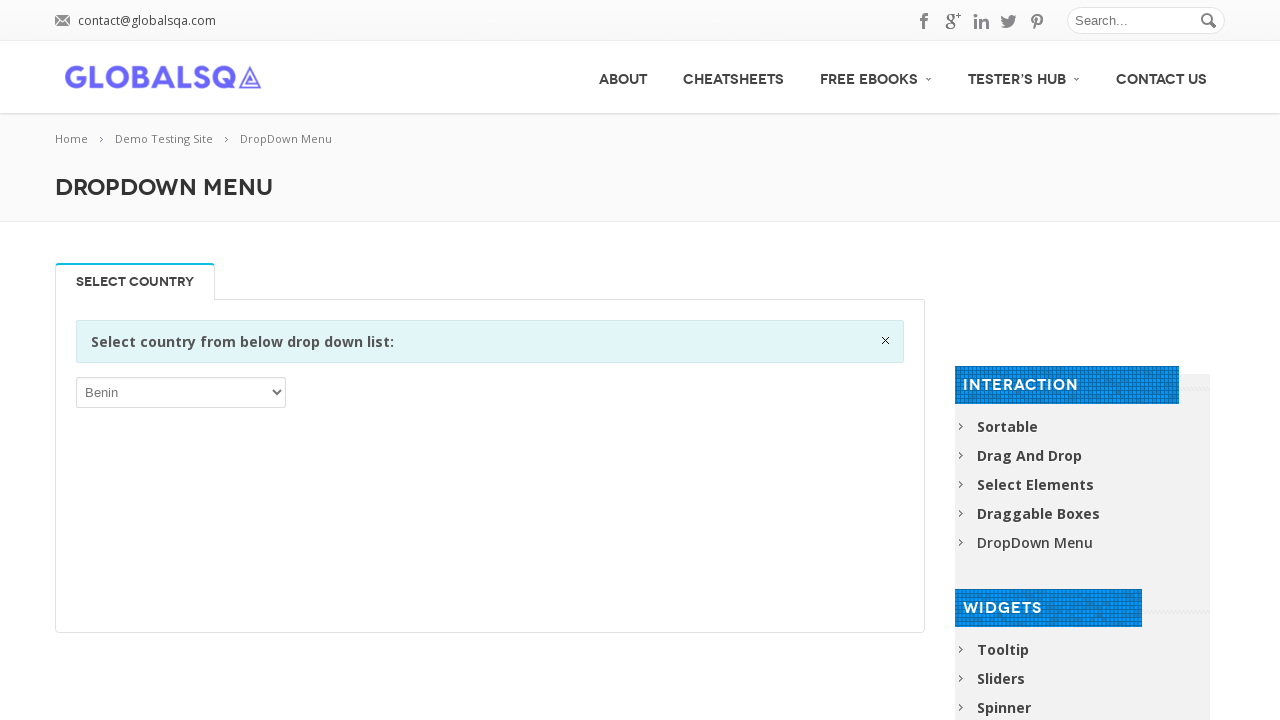

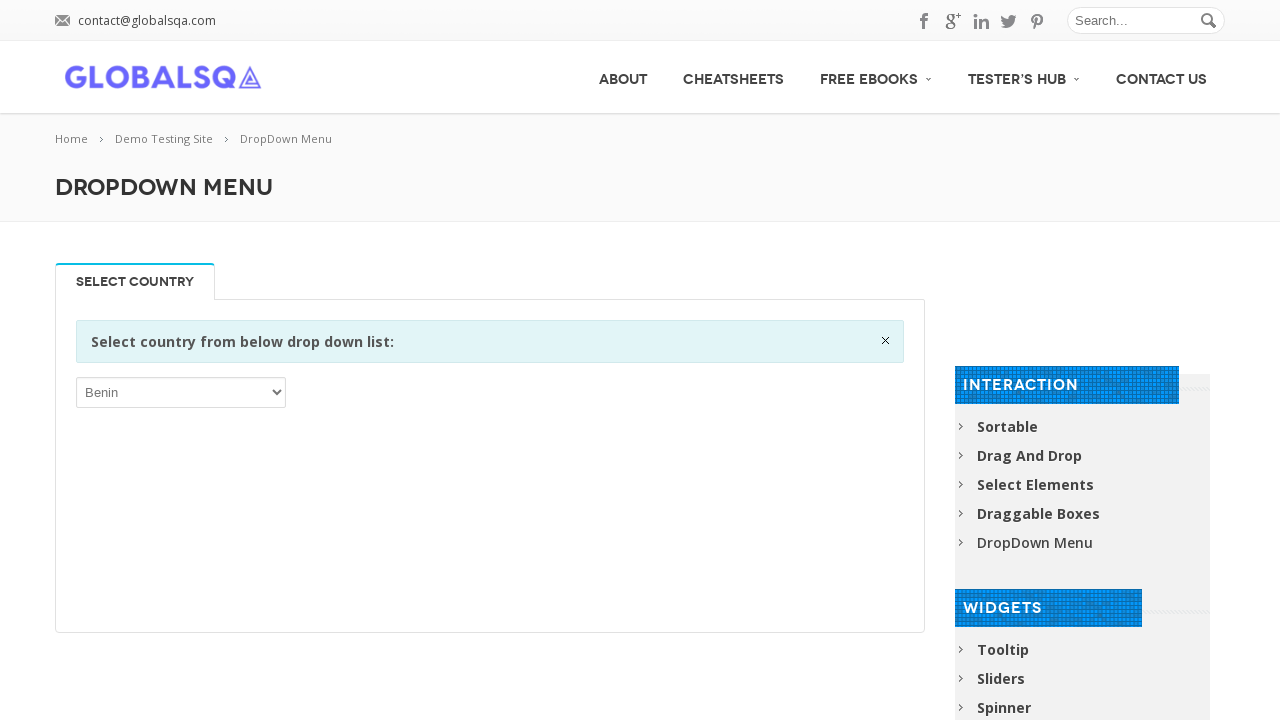